Navigates from homepage to Books block section and back to homepage

Starting URL: http://intershop5.skillbox.ru/

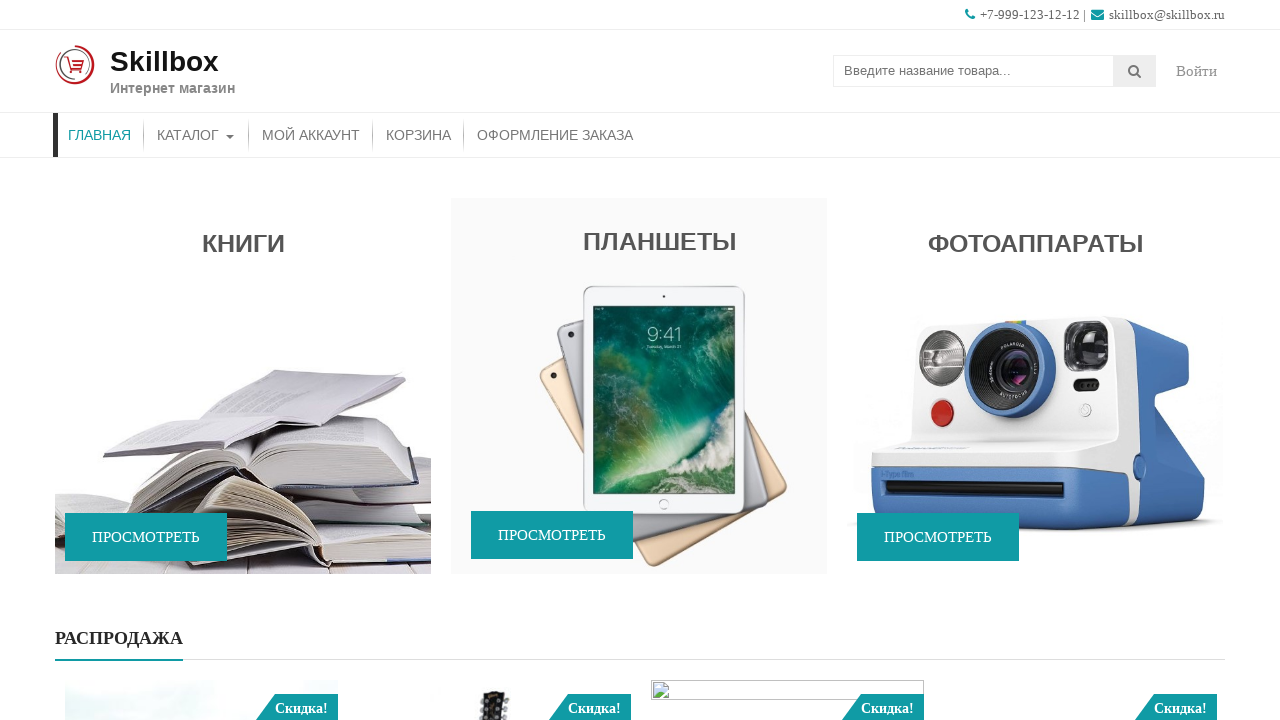

Waited for Books block to be clickable
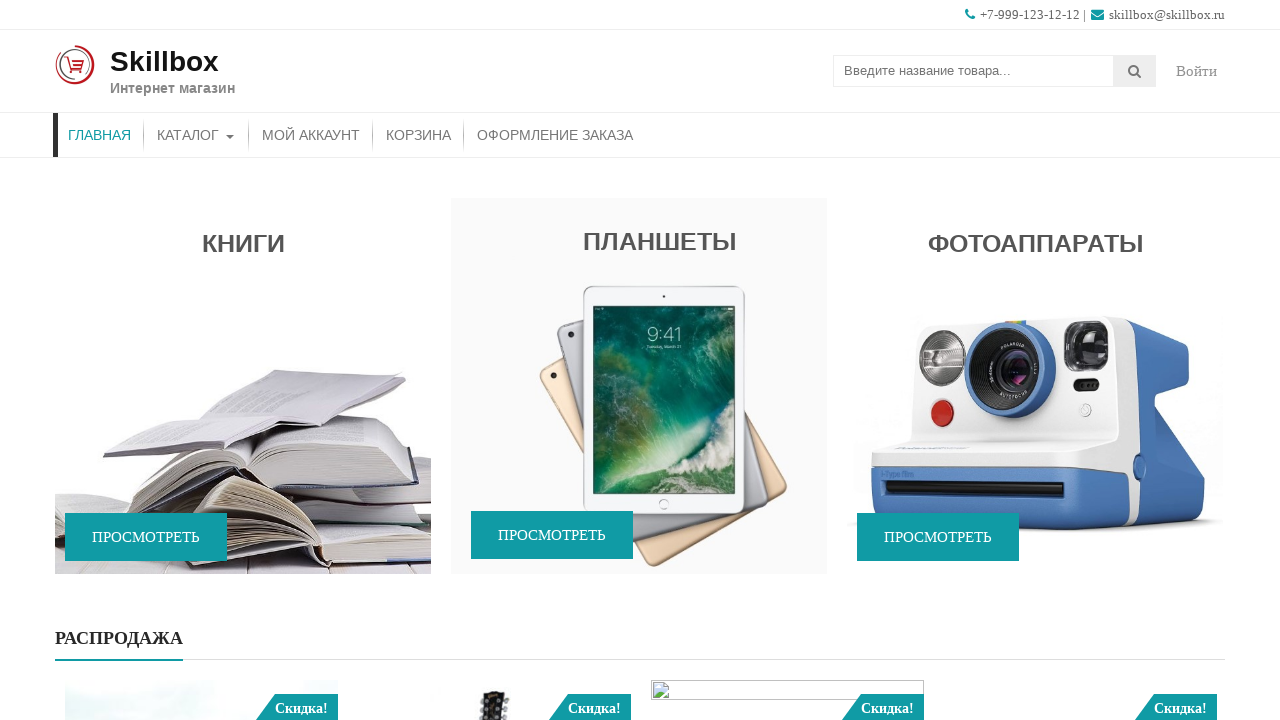

Clicked on Books block to navigate to Books section at (243, 391) on (//*[@class='caption wow fadeIn'])[1]
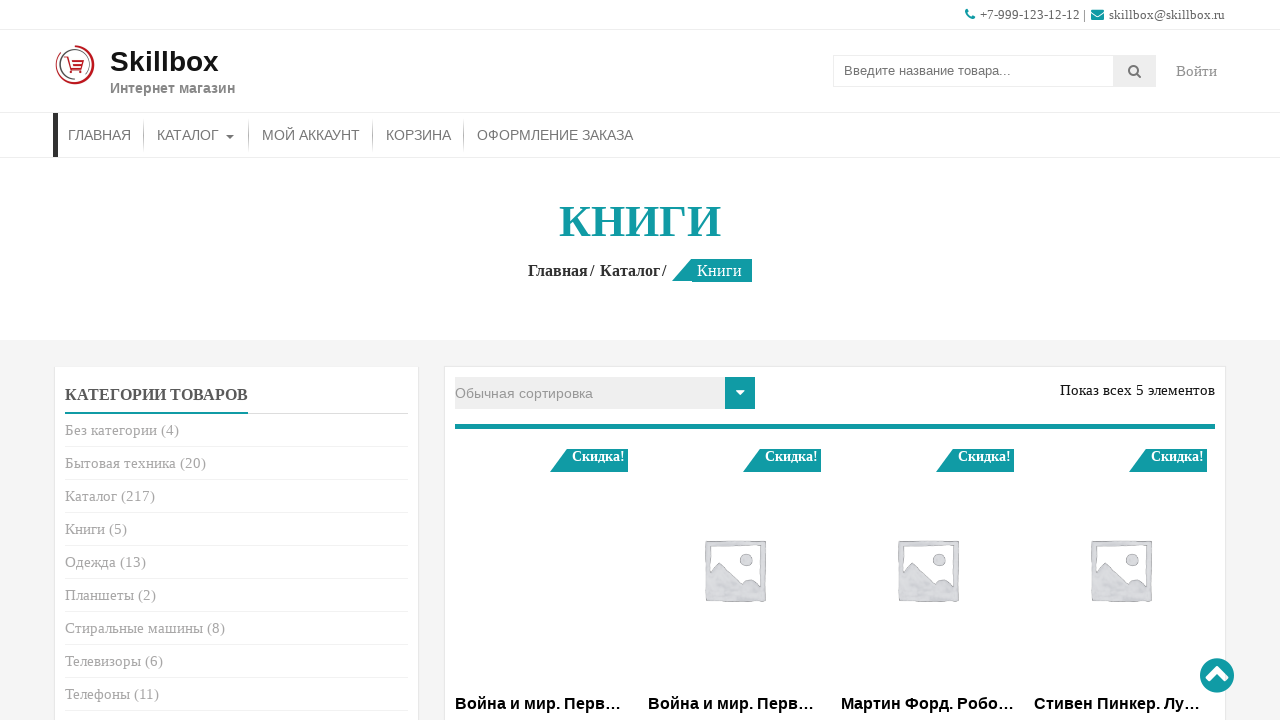

Books section title loaded successfully
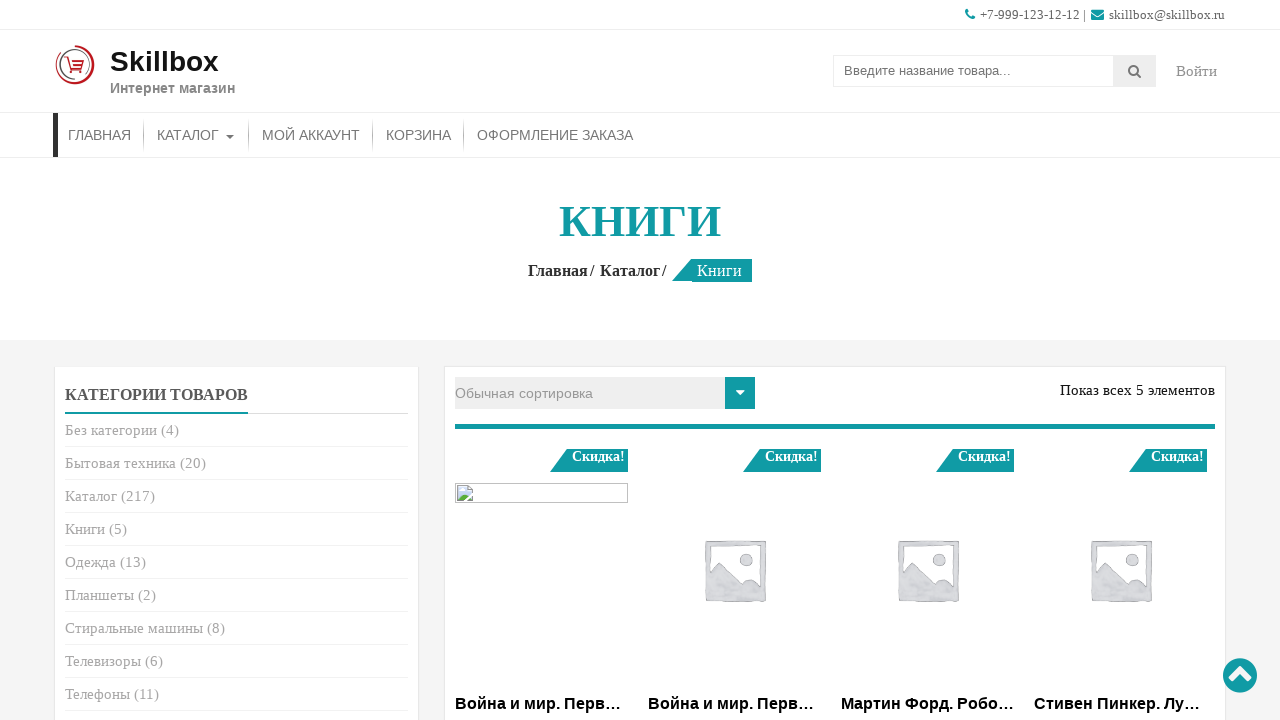

Clicked Home link to navigate back to homepage at (100, 135) on (//div[@class='store-menu']//a)[1]
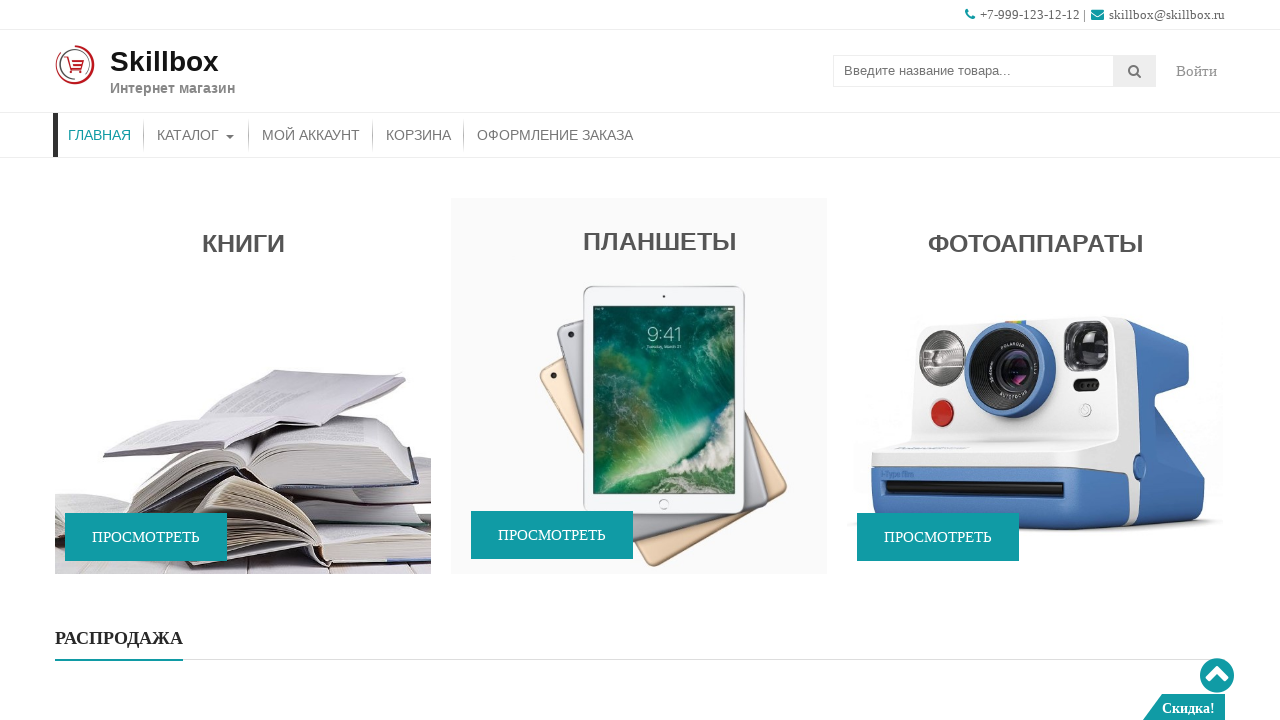

Returned to homepage - homepage element verified
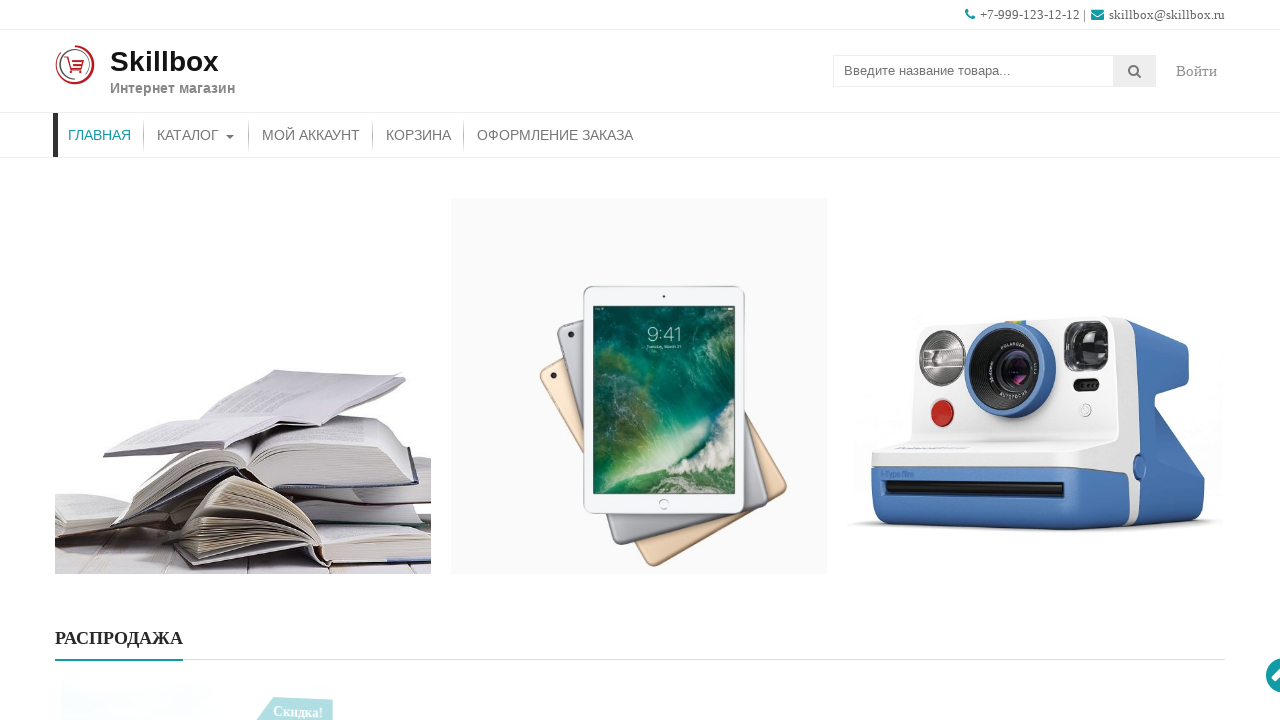

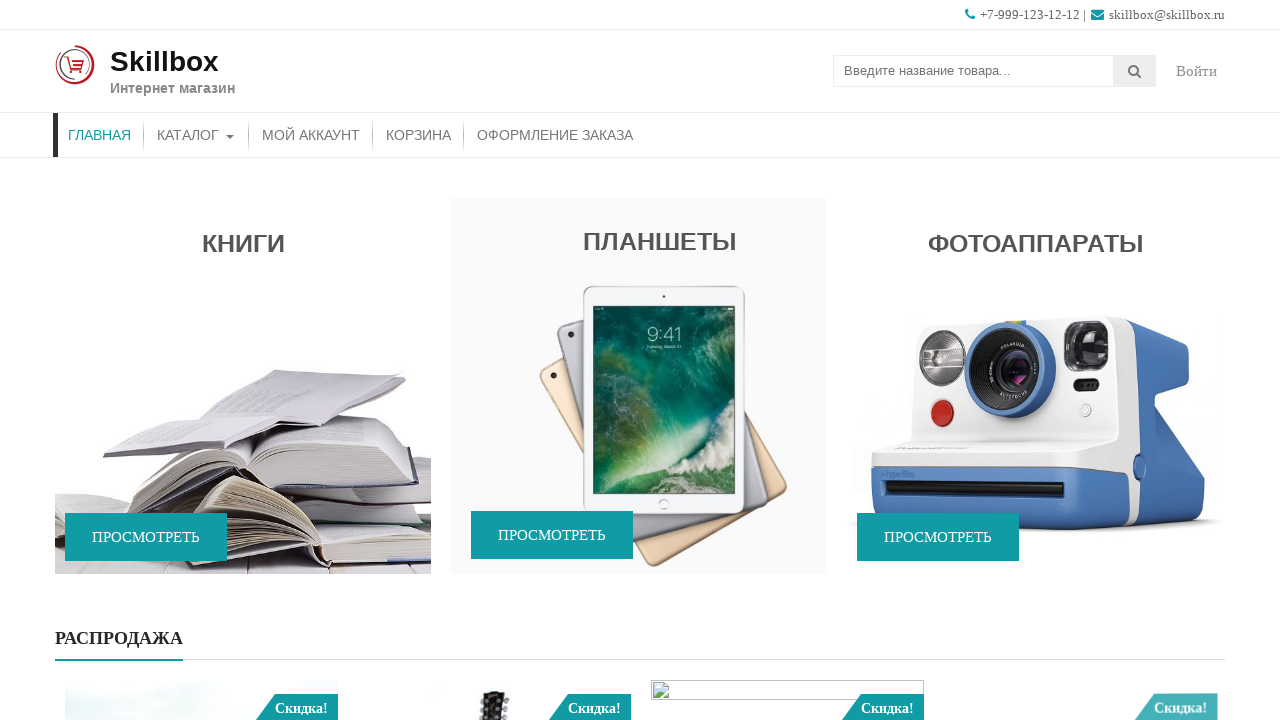